Gets and prints the page title of the tasnet.uz homepage

Starting URL: https://tasnet.uz

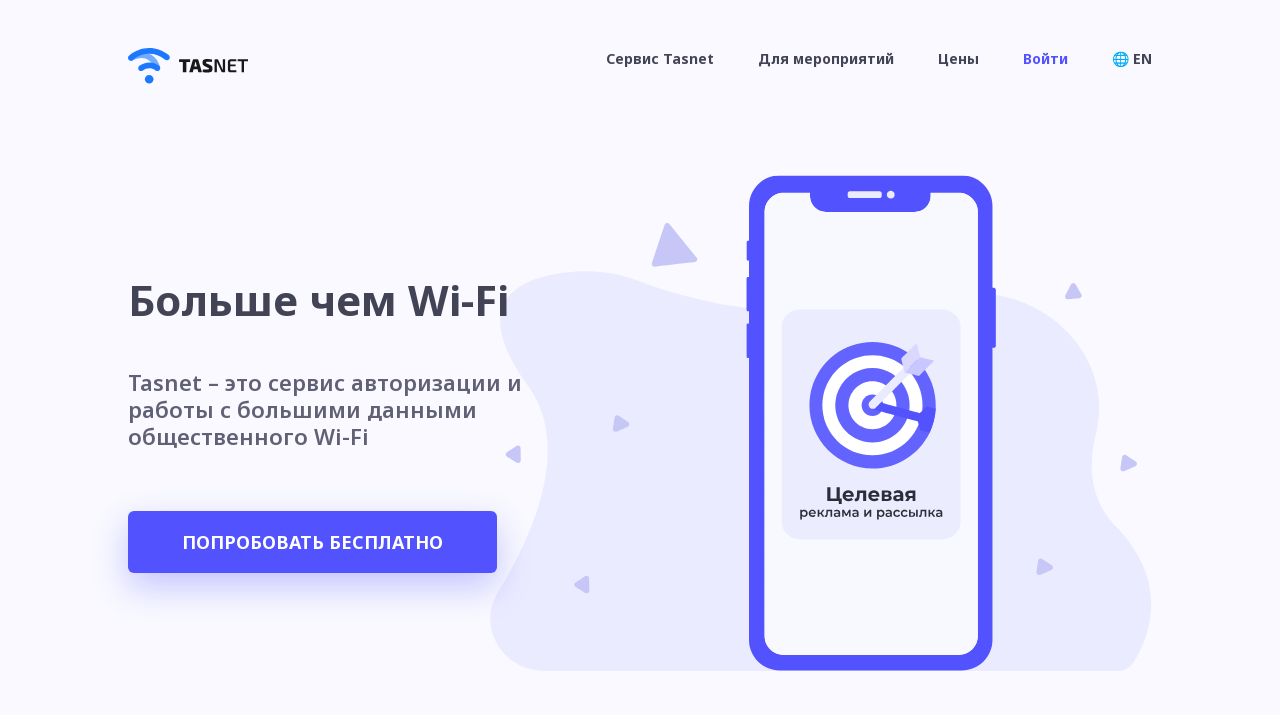

Navigated to tasnet.uz homepage
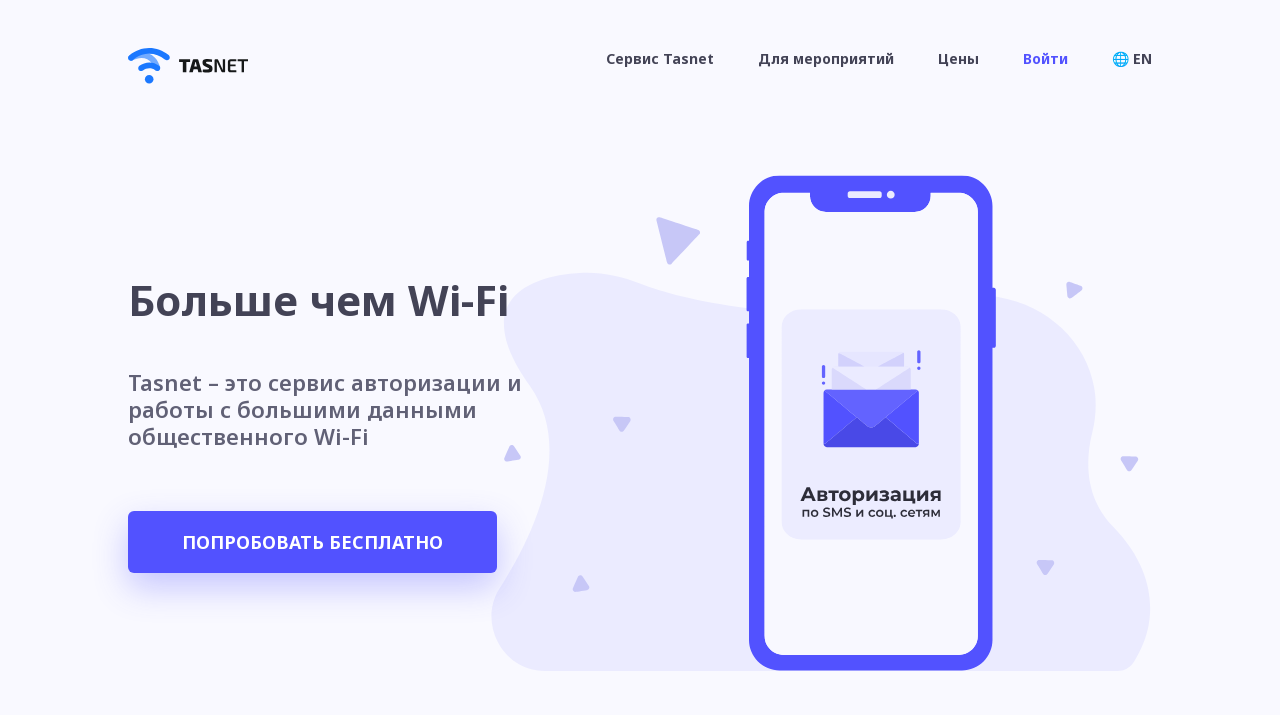

Retrieved page title: Tasnet - Wi-Fi авторизация по SMS и социальным сетям Hotspot
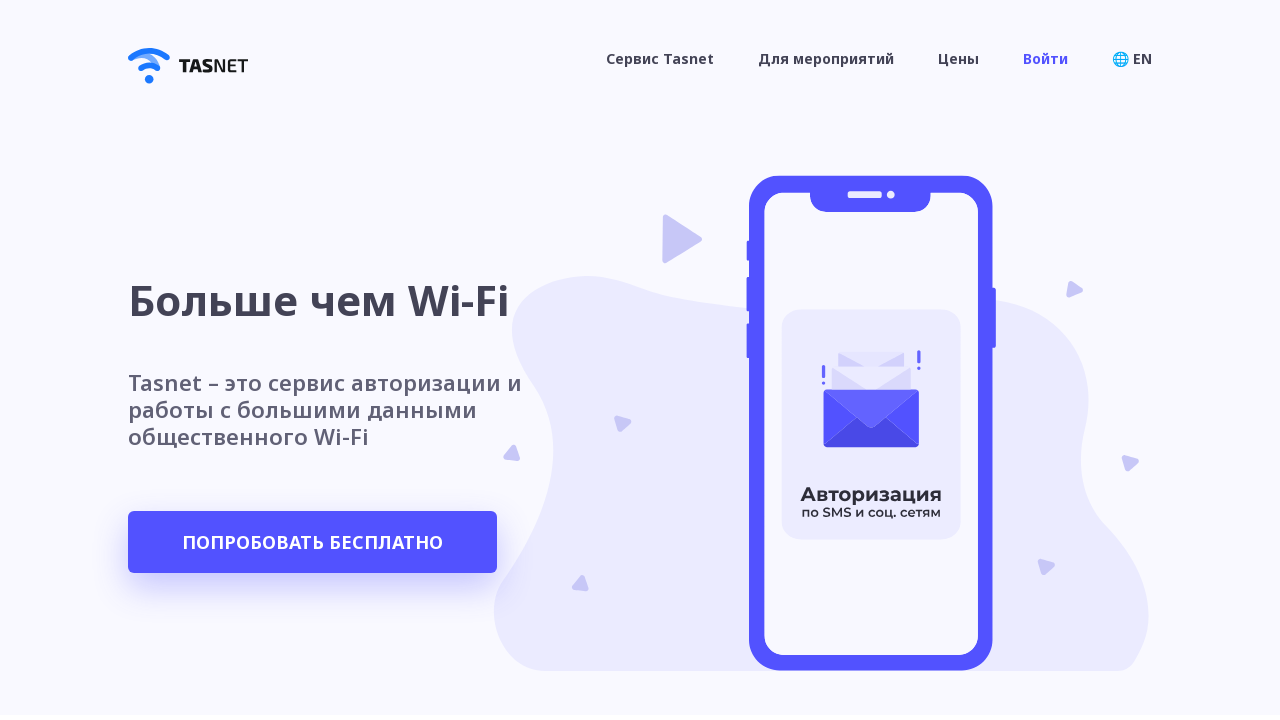

Printed page title to console
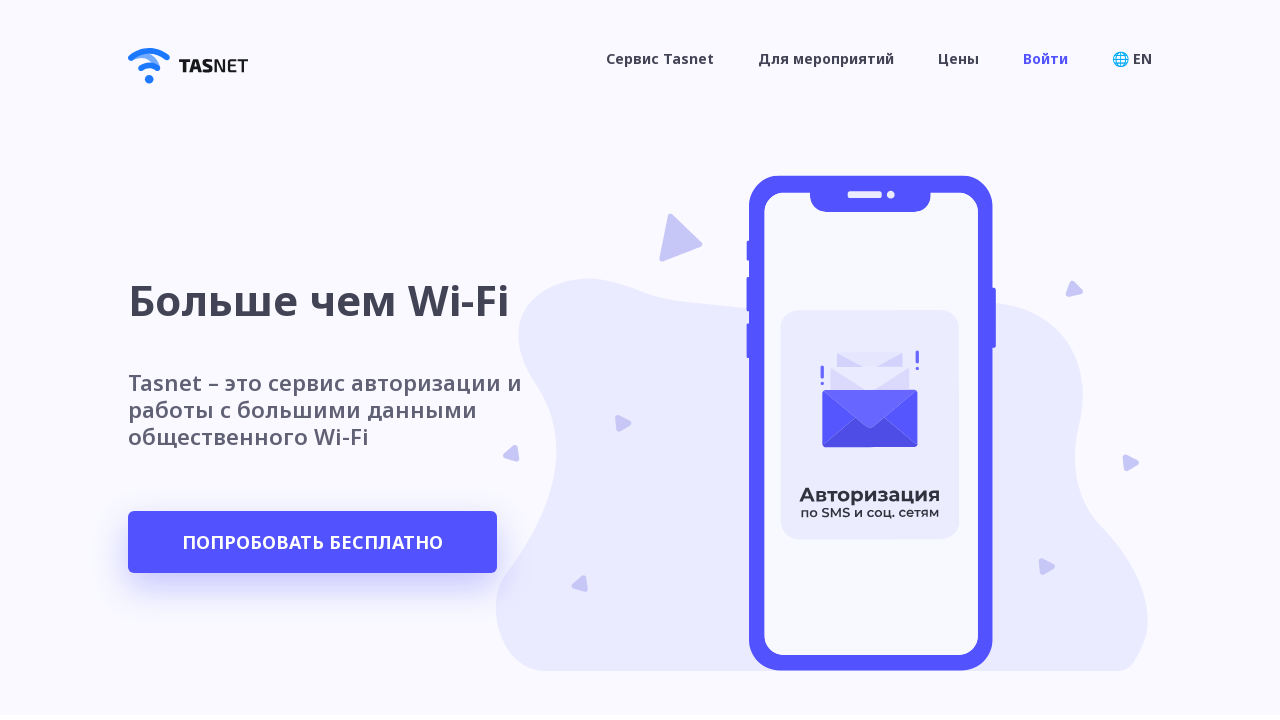

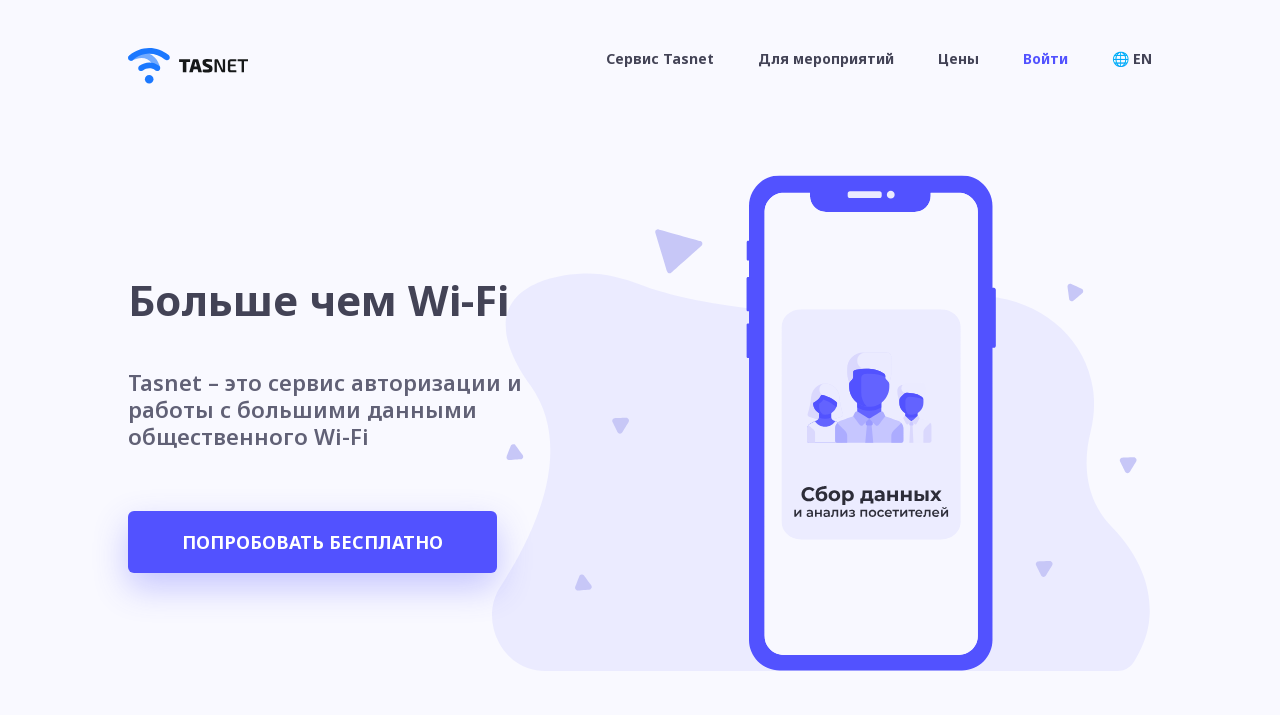